Tests browser window/tab management by clicking a button that opens new tabs multiple times, switching between windows, and closing child windows.

Starting URL: https://demoqa.com/browser-windows

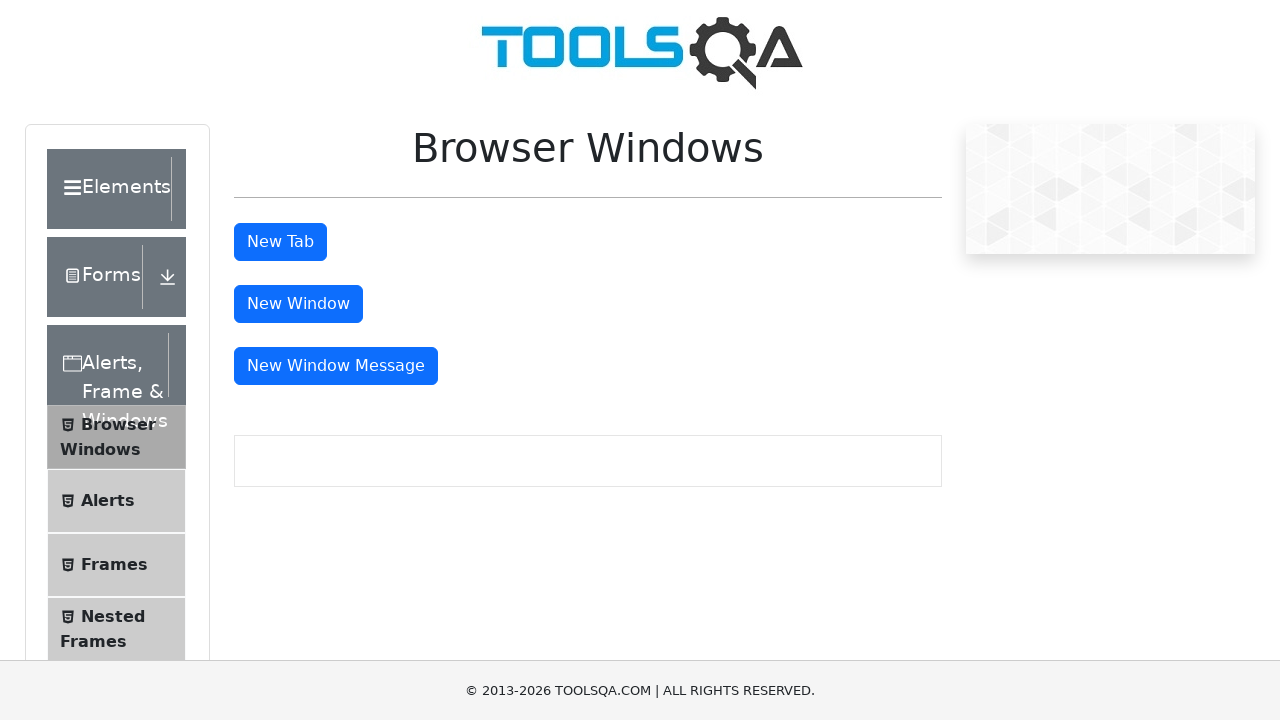

Clicked button to open new tab (1st time) at (280, 242) on #tabButton
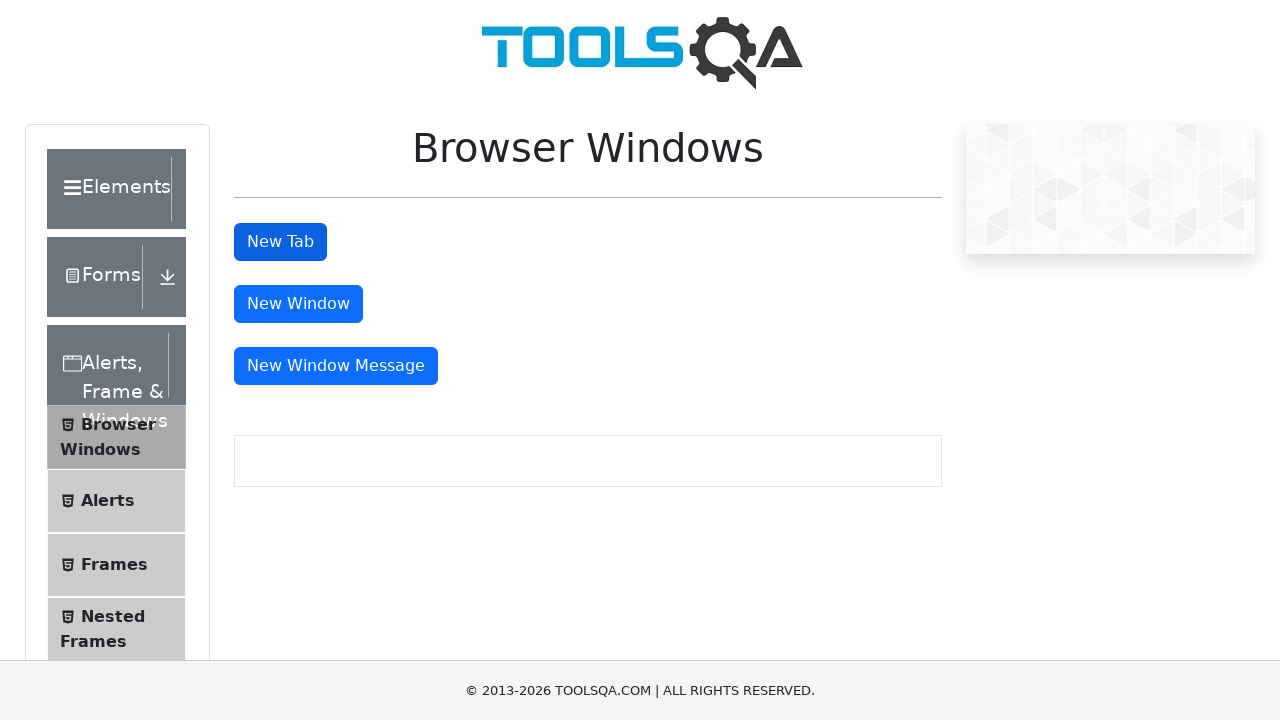

Retrieved all pages from context
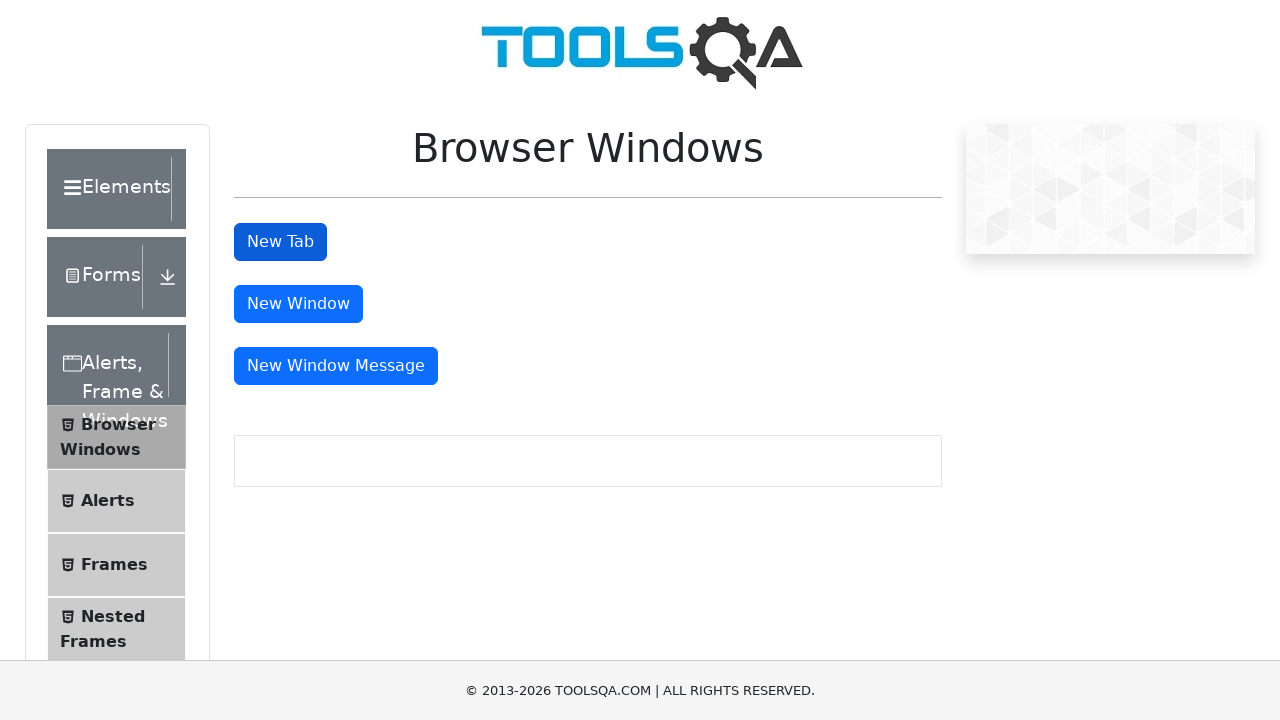

Switched to first window (parent)
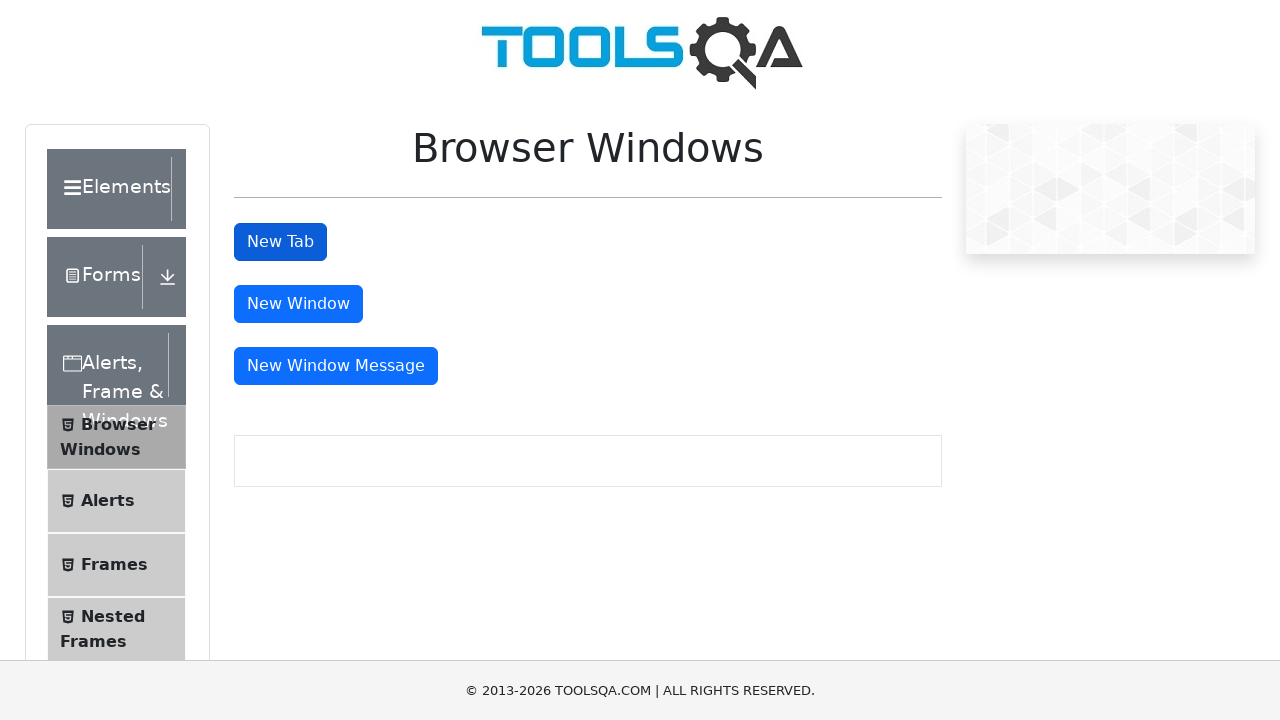

Clicked button to open new tab (2nd time) at (280, 242) on #tabButton
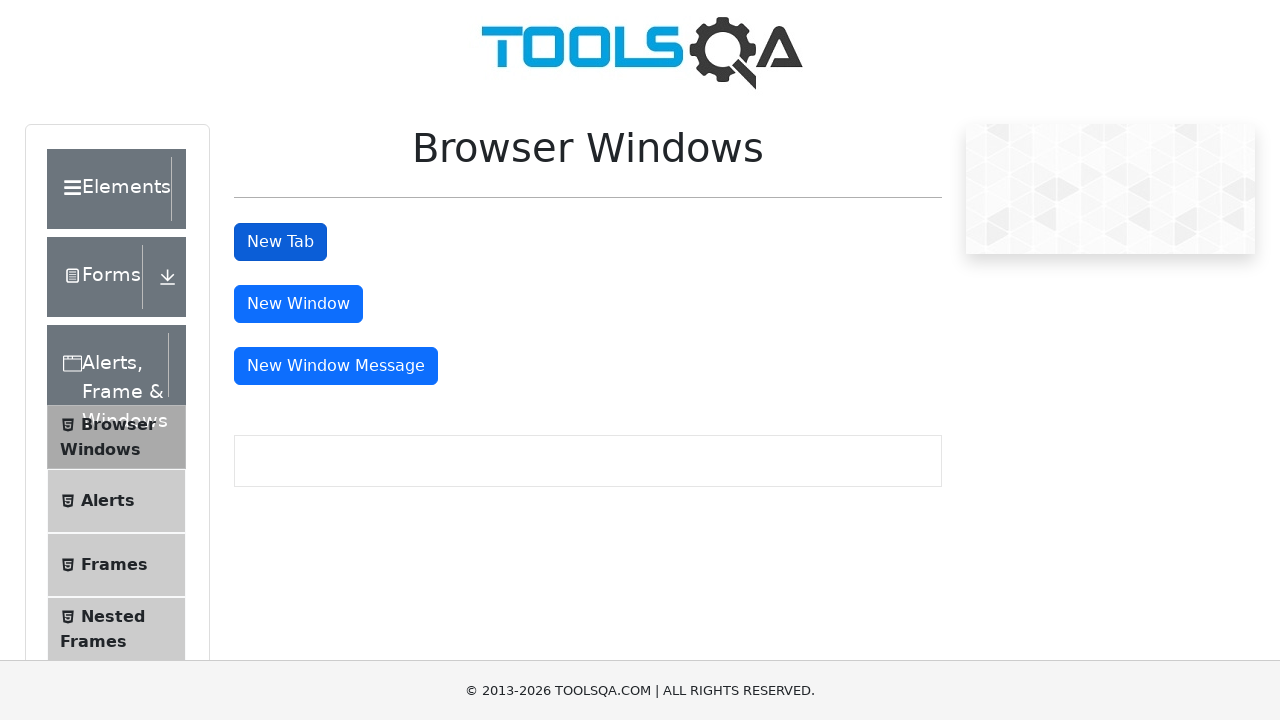

Retrieved all pages from context
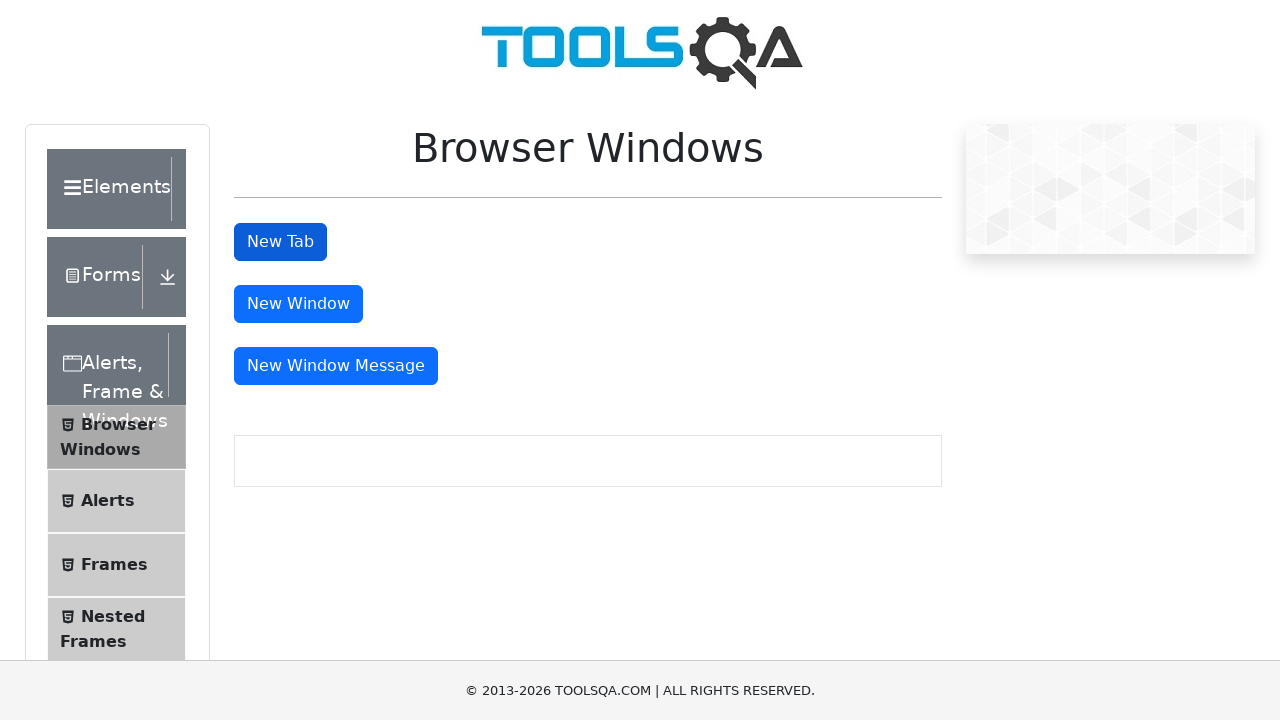

Switched back to first window
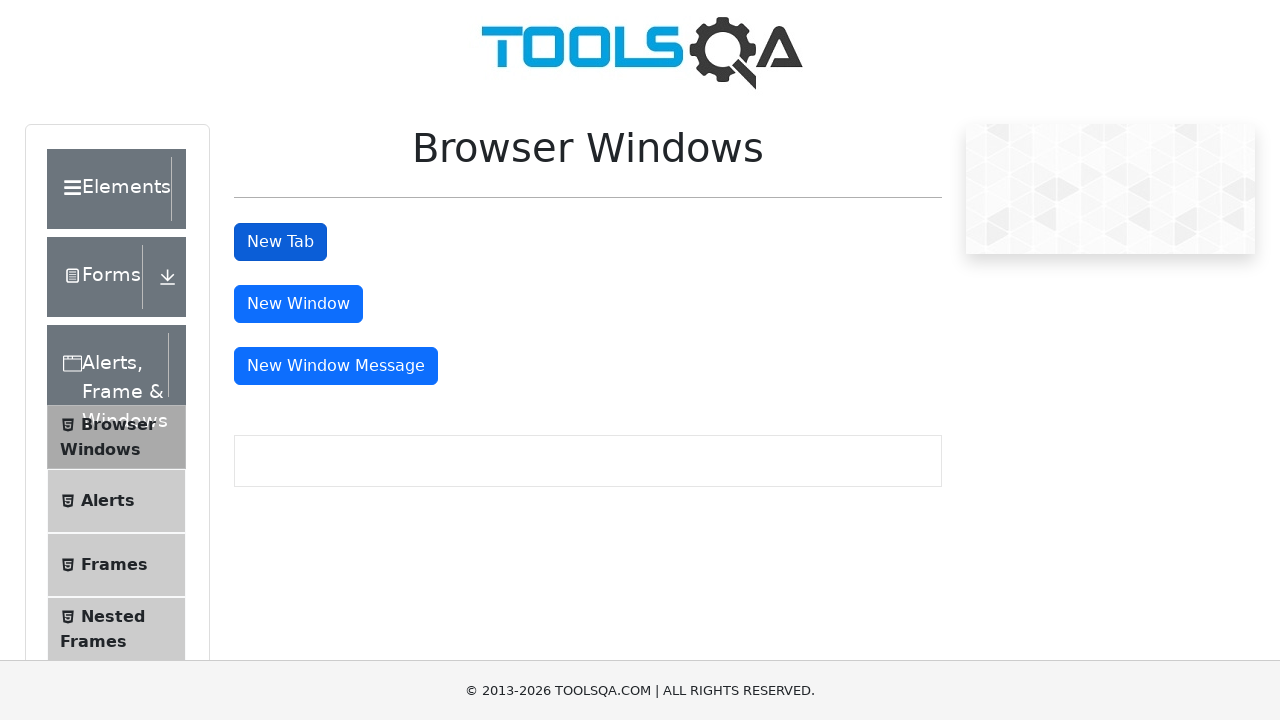

Clicked button to open new tab (3rd time) at (280, 242) on #tabButton
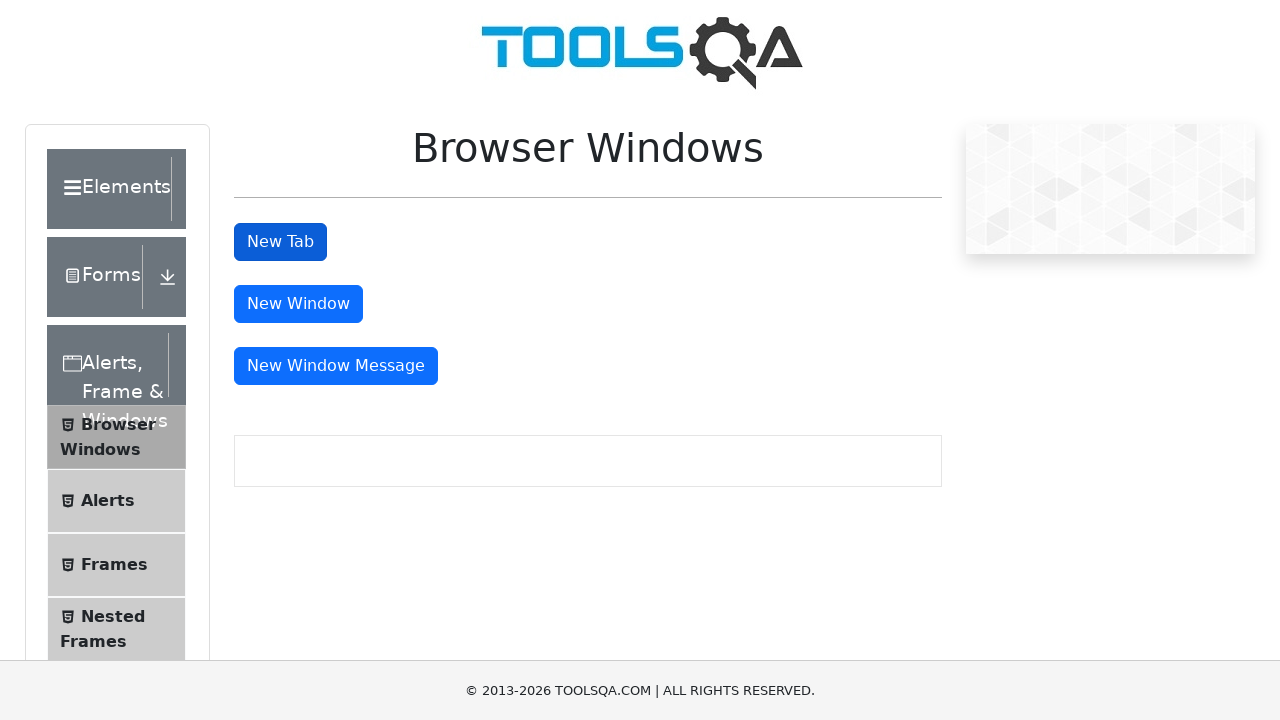

Retrieved all pages from context
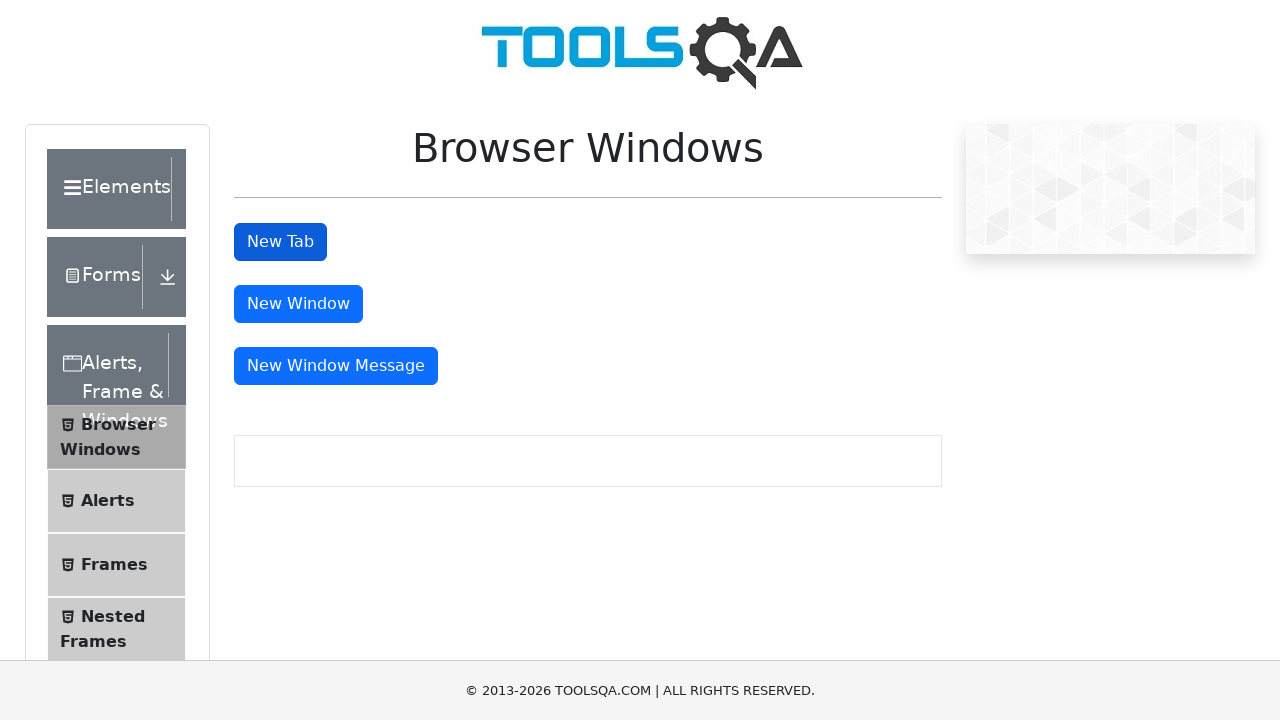

Switched back to first window
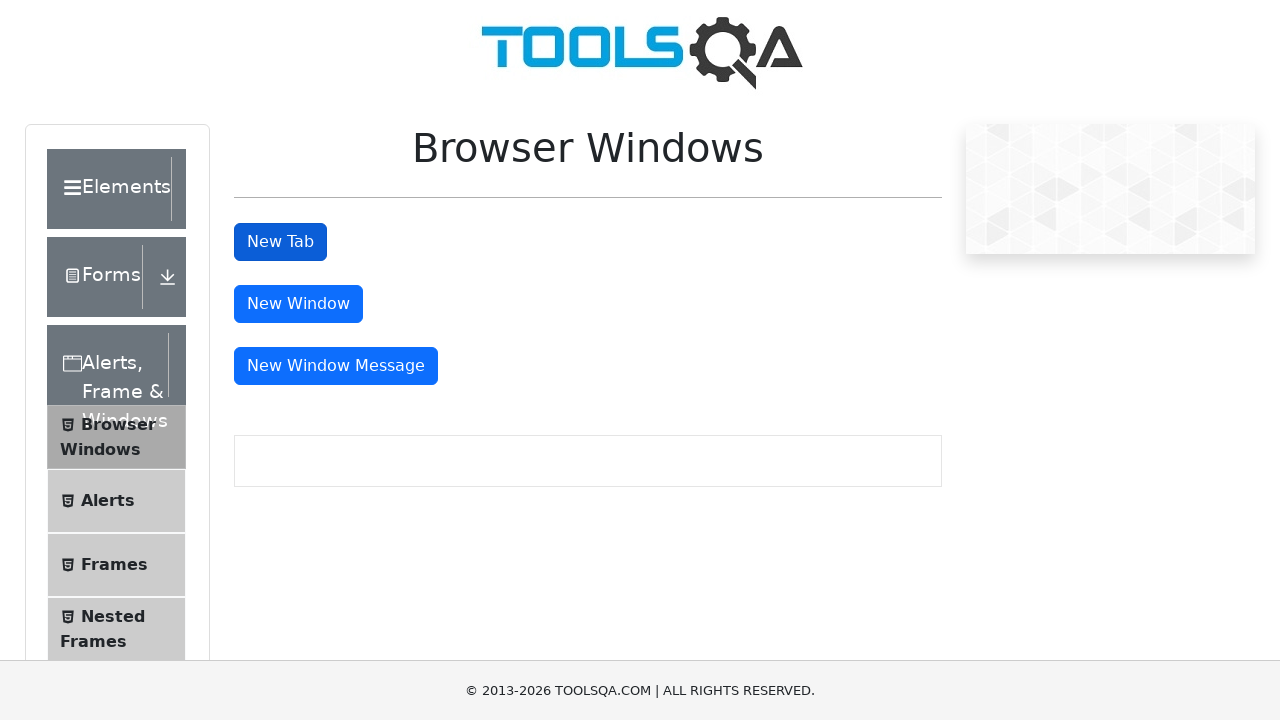

Clicked button to open new tab (4th time) at (280, 242) on #tabButton
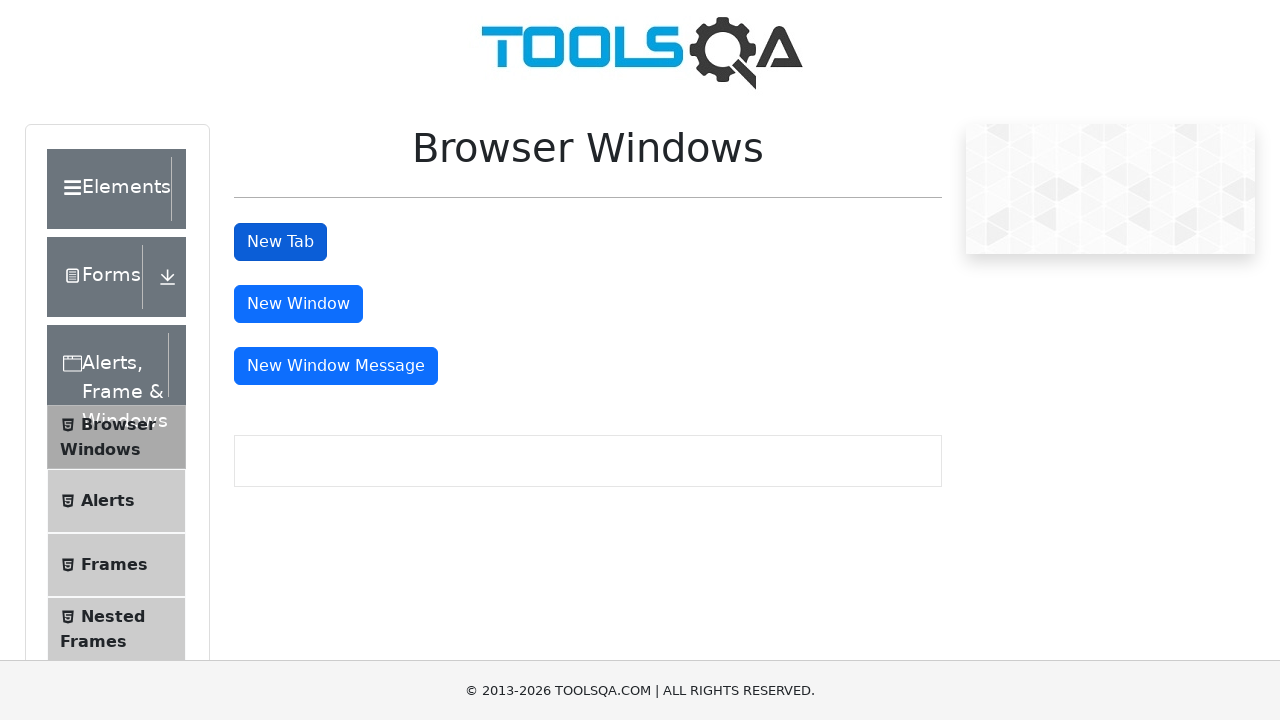

Retrieved all pages from context
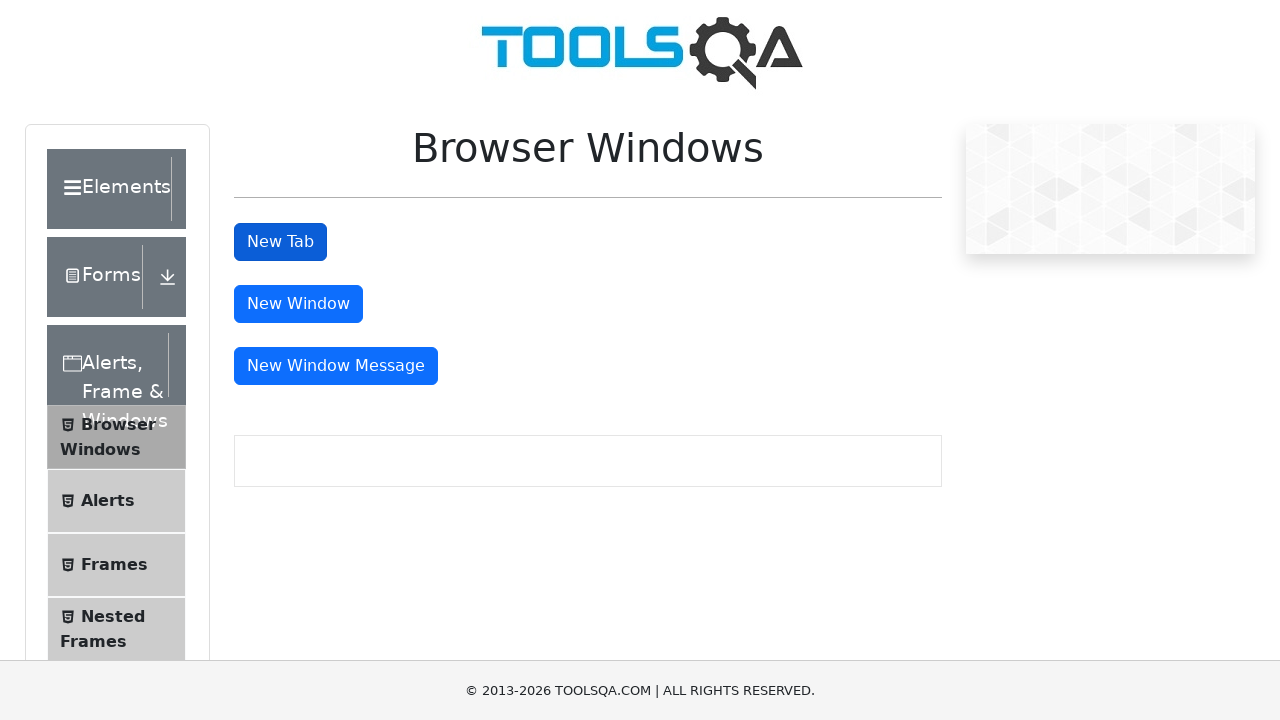

Switched back to first window
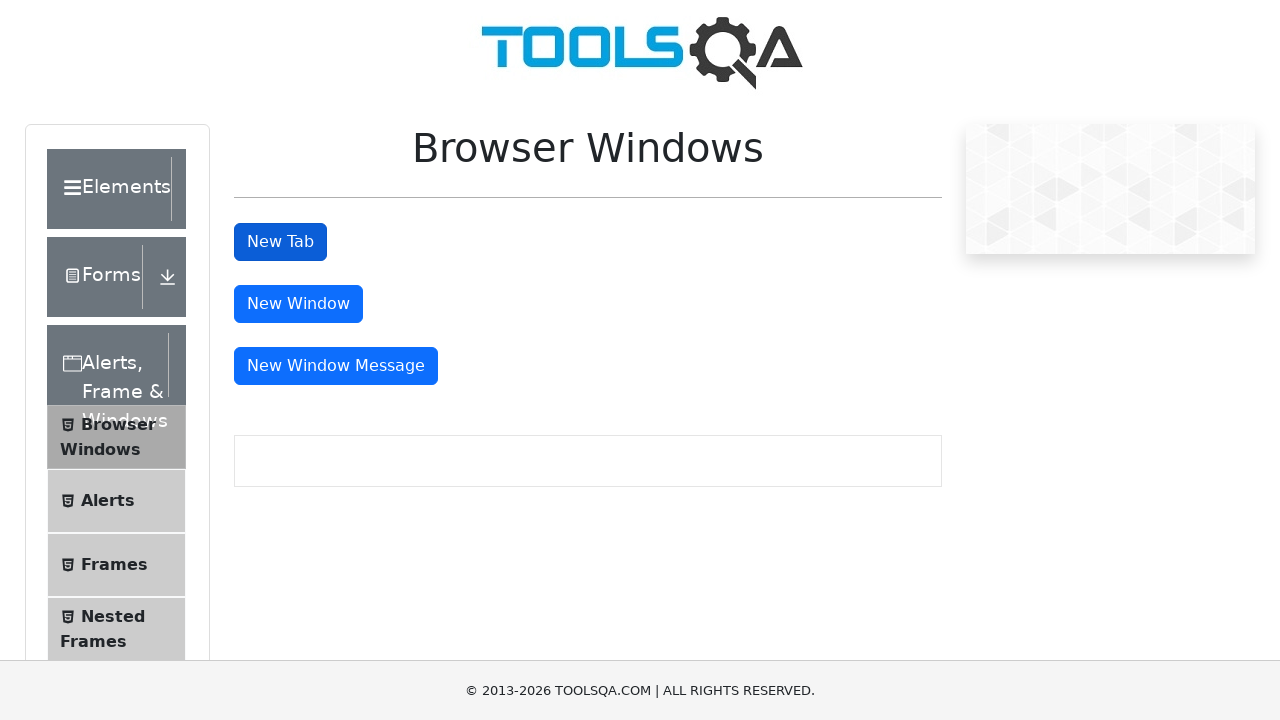

Clicked button to open new tab (5th time) at (280, 242) on #tabButton
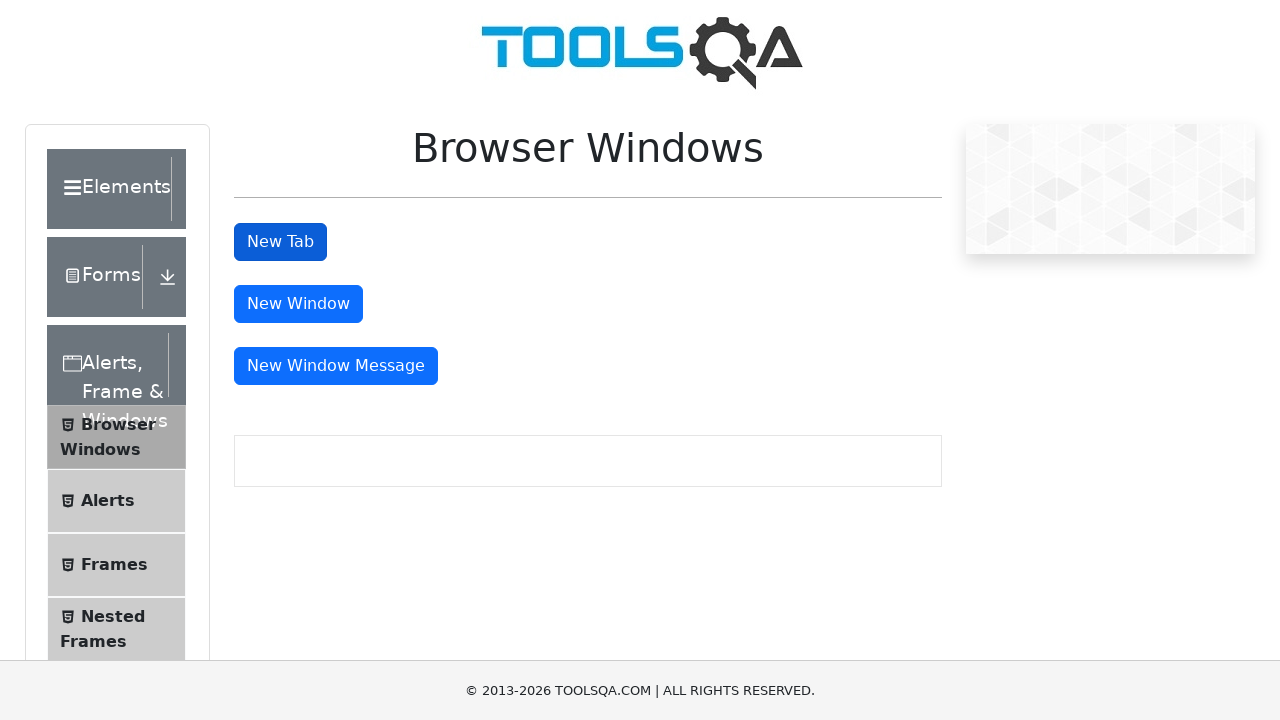

Retrieved all pages from context
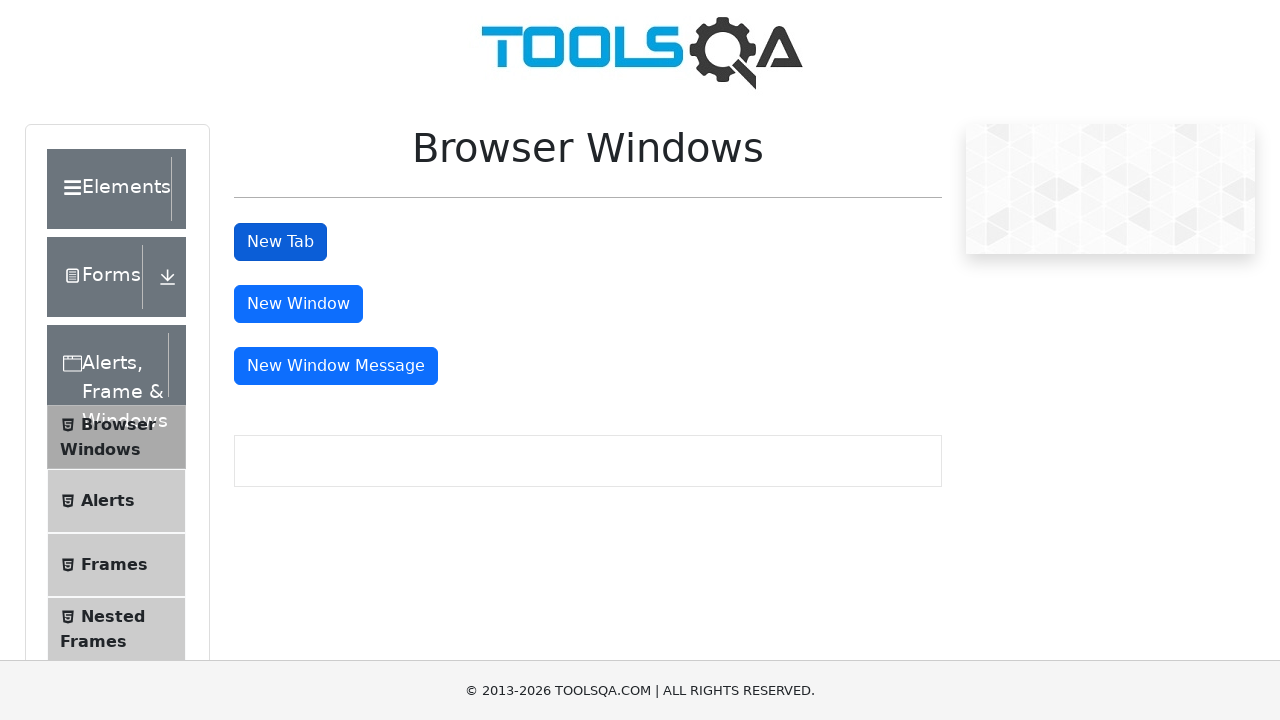

Selected second window (first child tab)
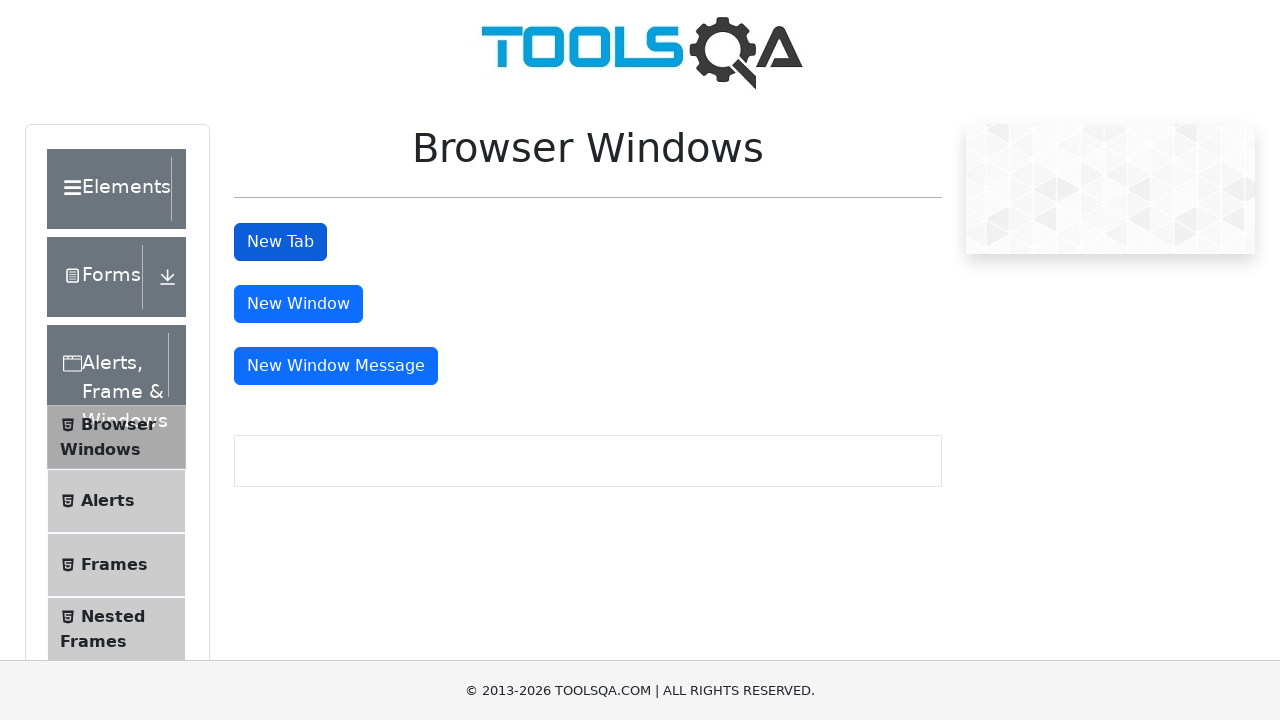

Brought second window to front
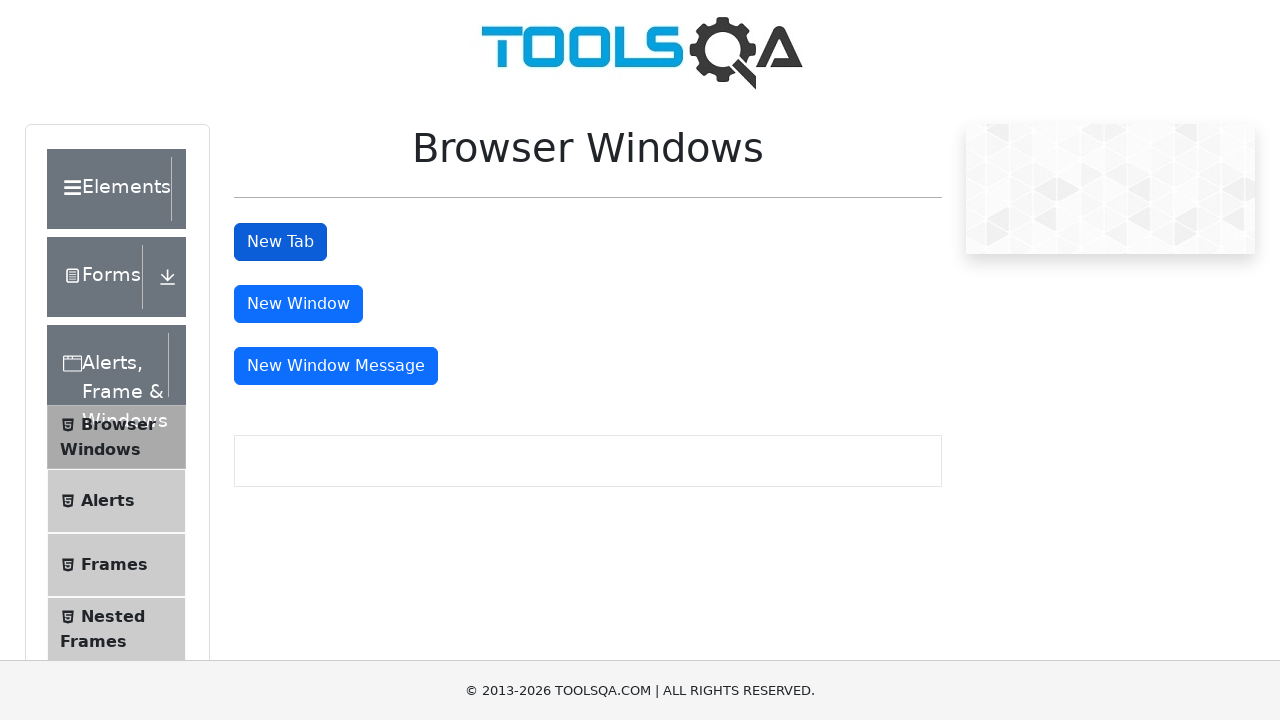

Retrieved all pages from context
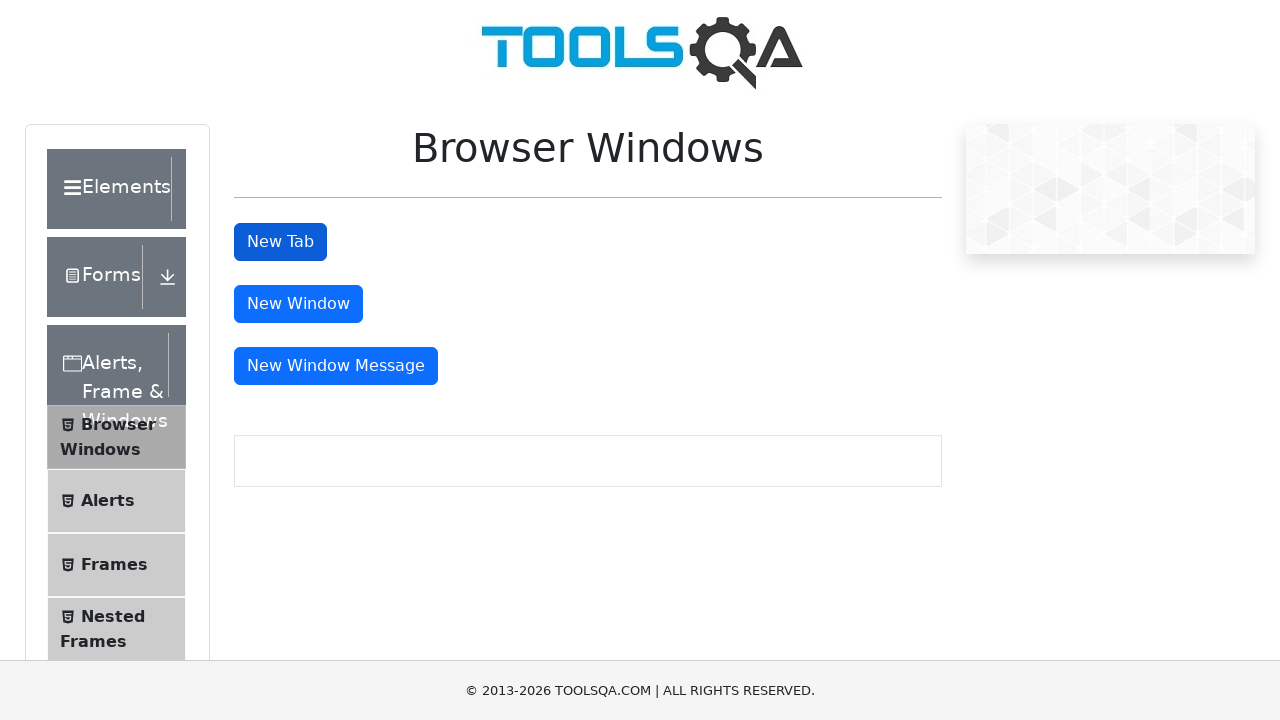

Selected parent page for final focus
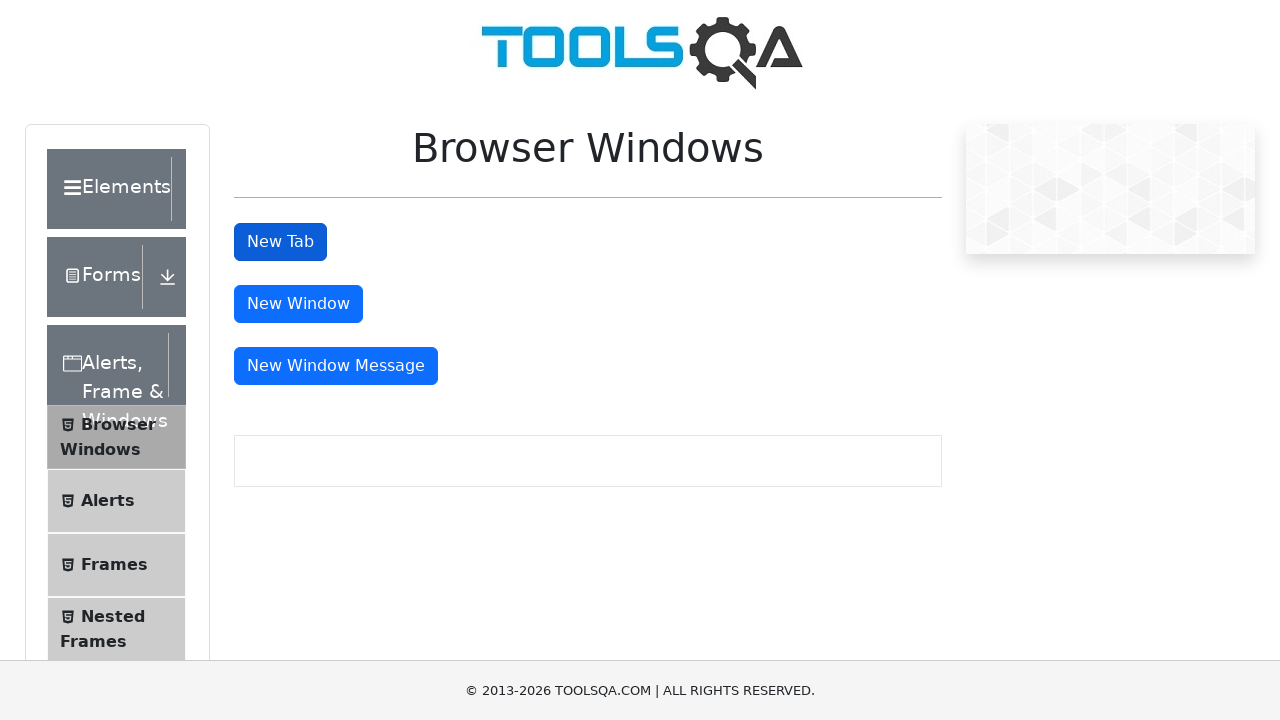

Closed a child window/tab
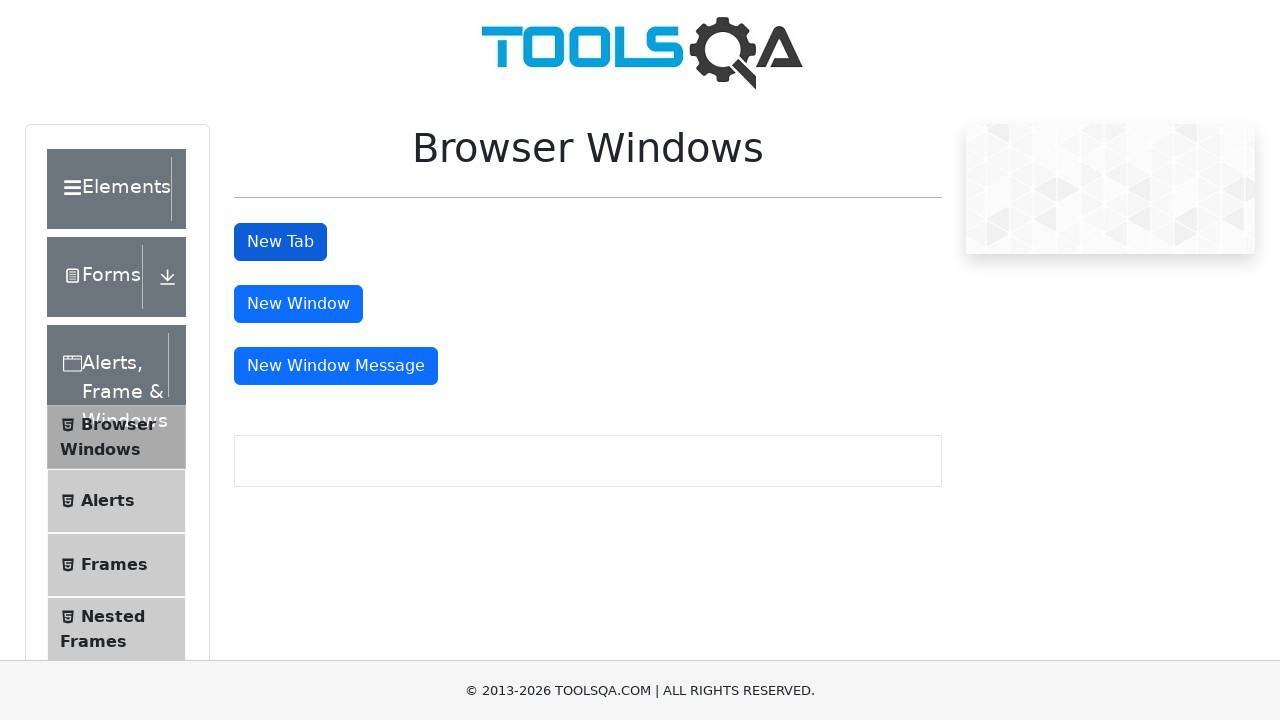

Closed a child window/tab
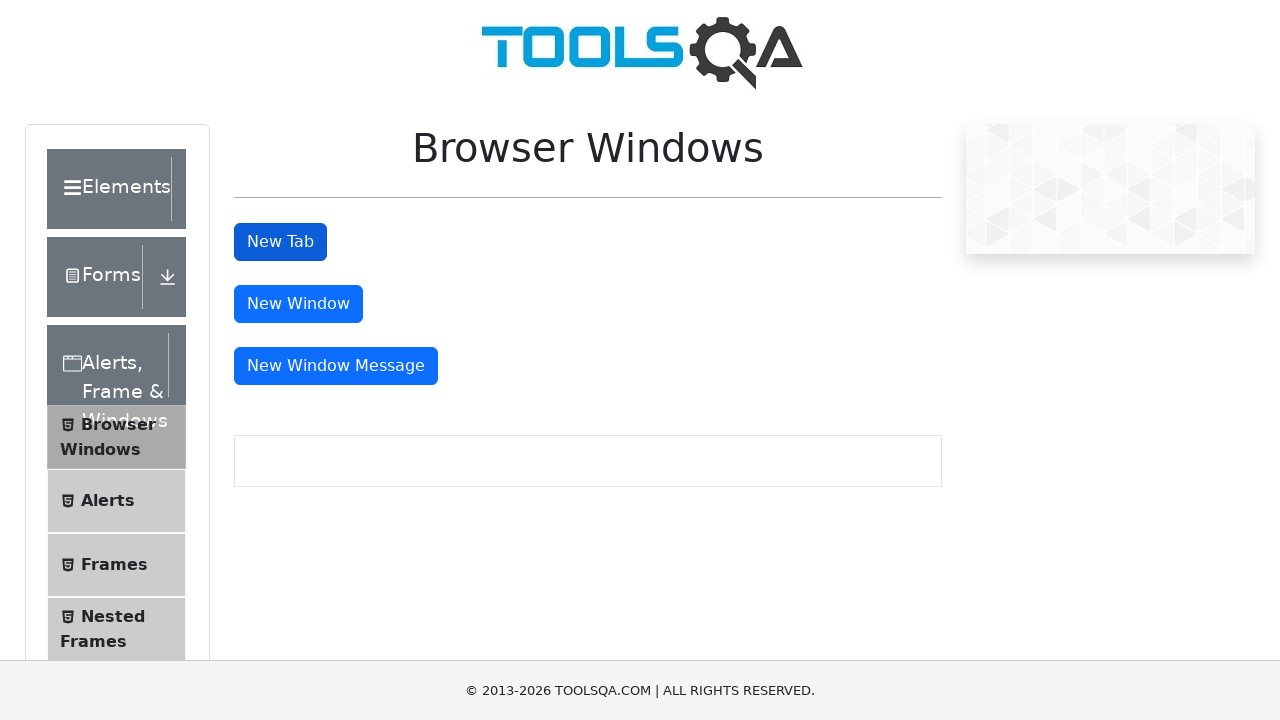

Closed a child window/tab
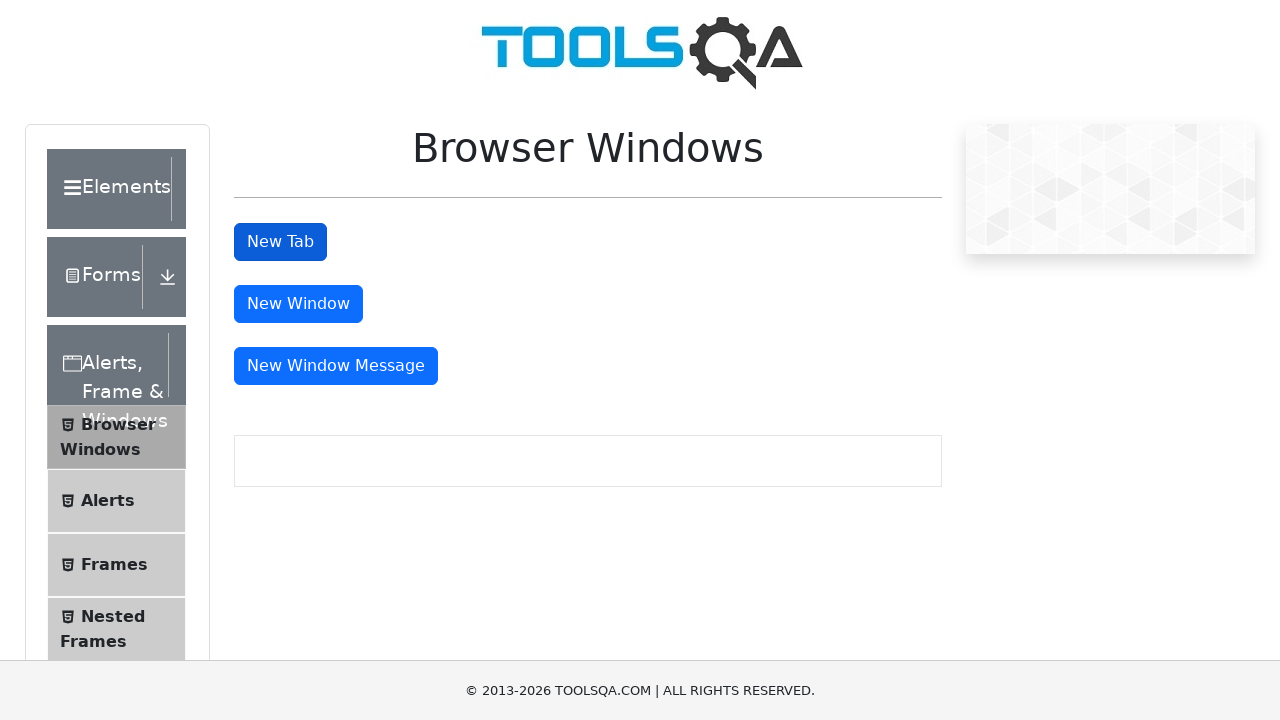

Closed a child window/tab
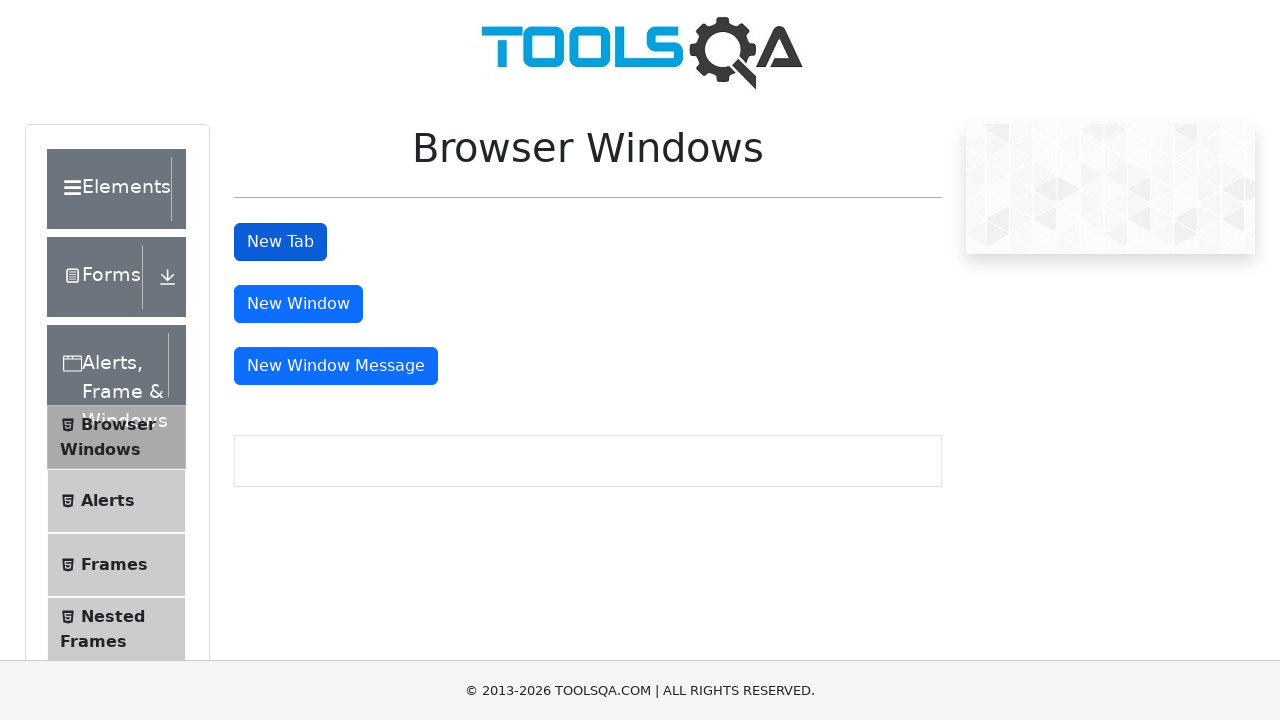

Closed a child window/tab
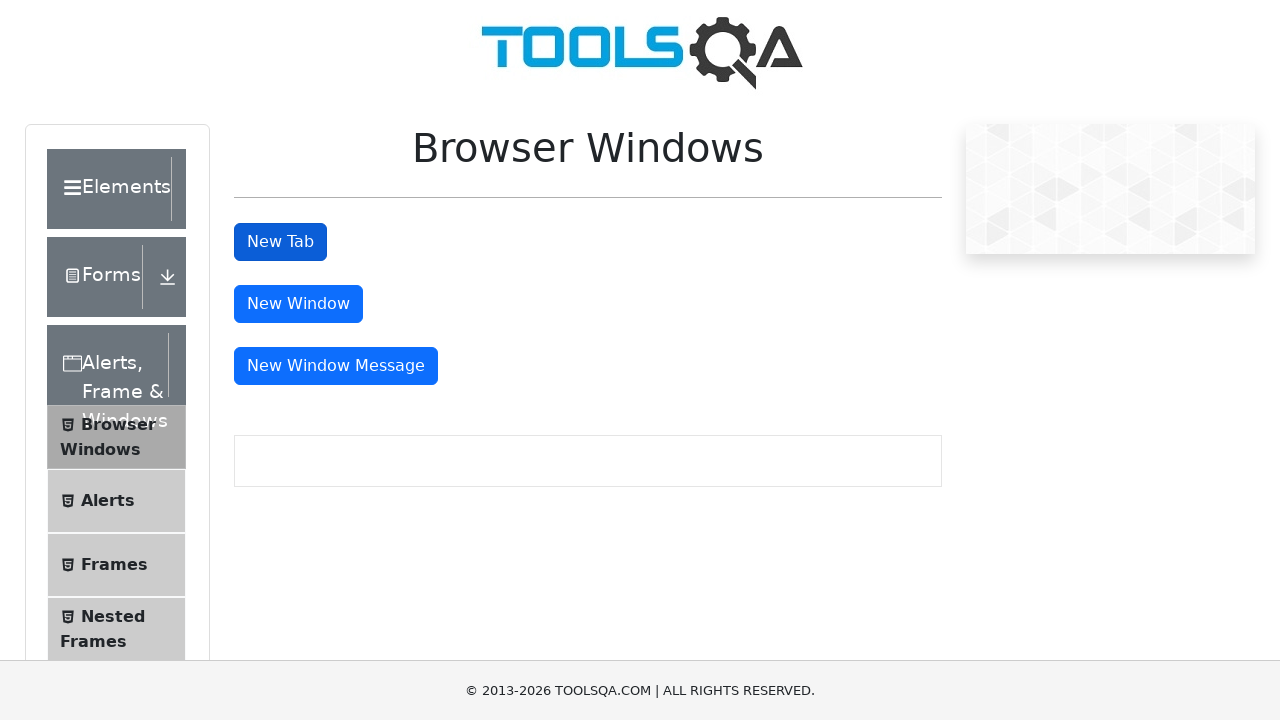

Brought parent window to front
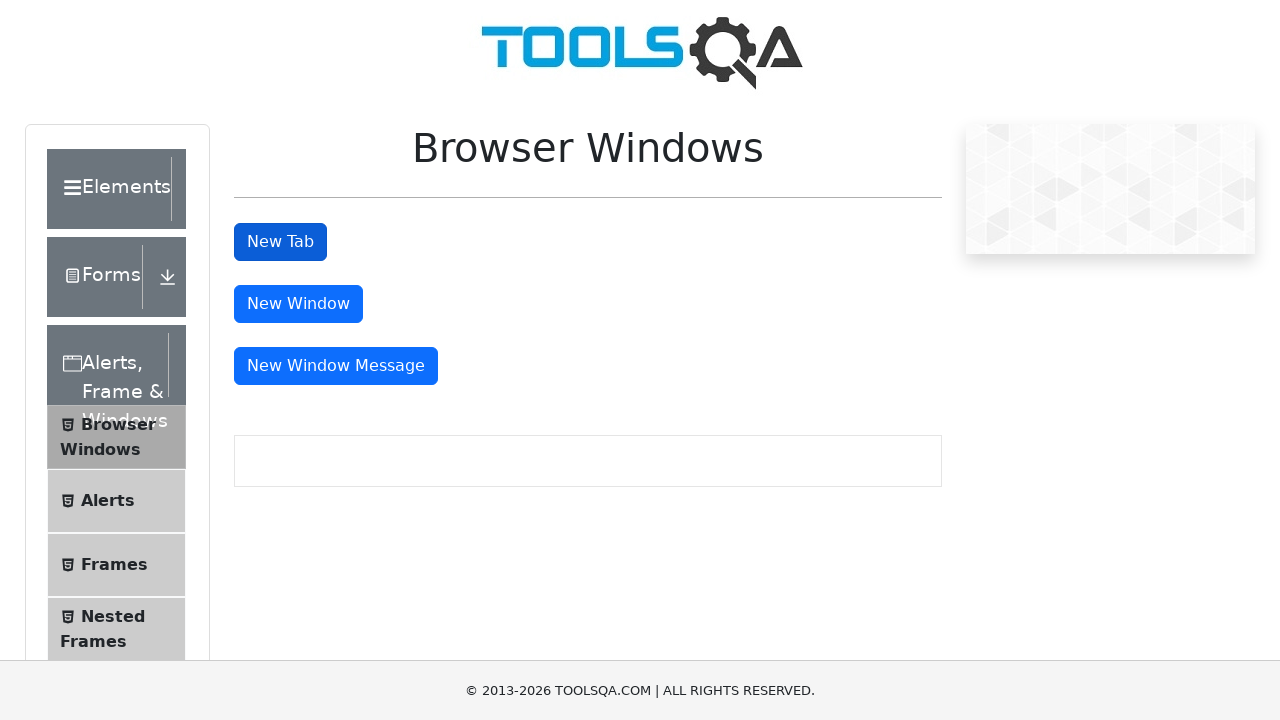

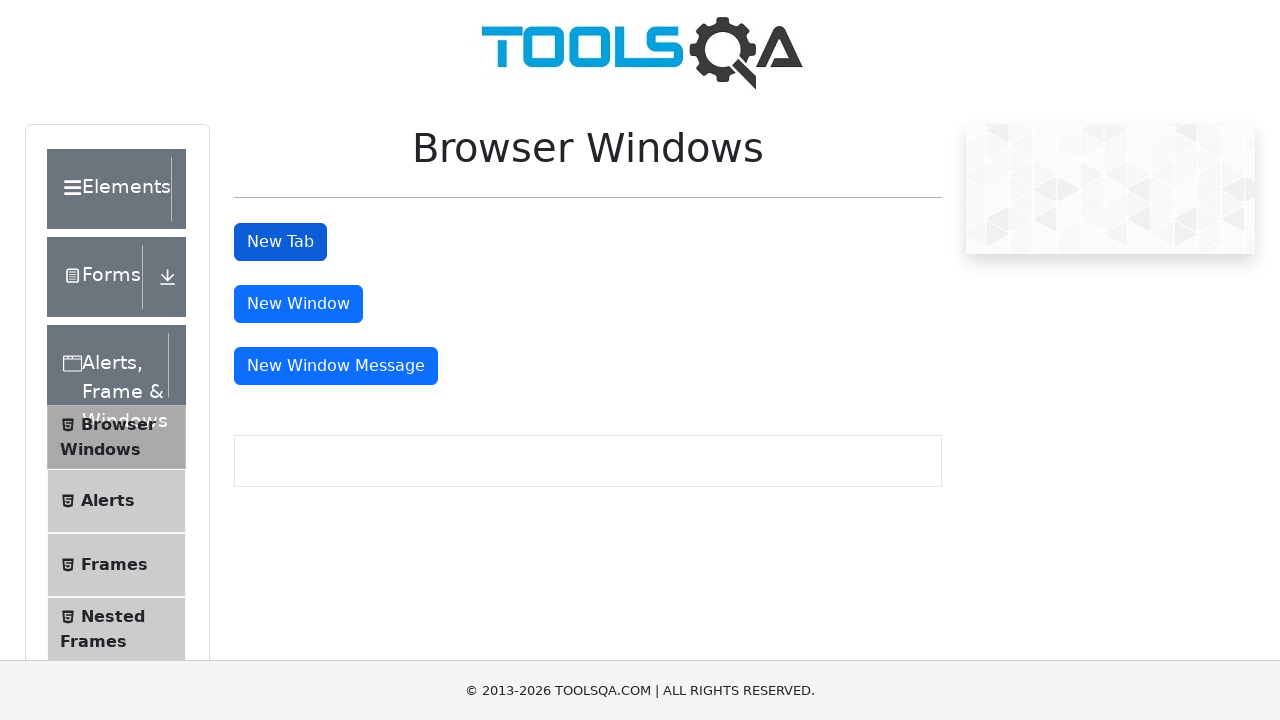